Tests a registration form by filling in first name, last name, and email fields, then submitting and verifying the success message.

Starting URL: http://suninjuly.github.io/registration1.html

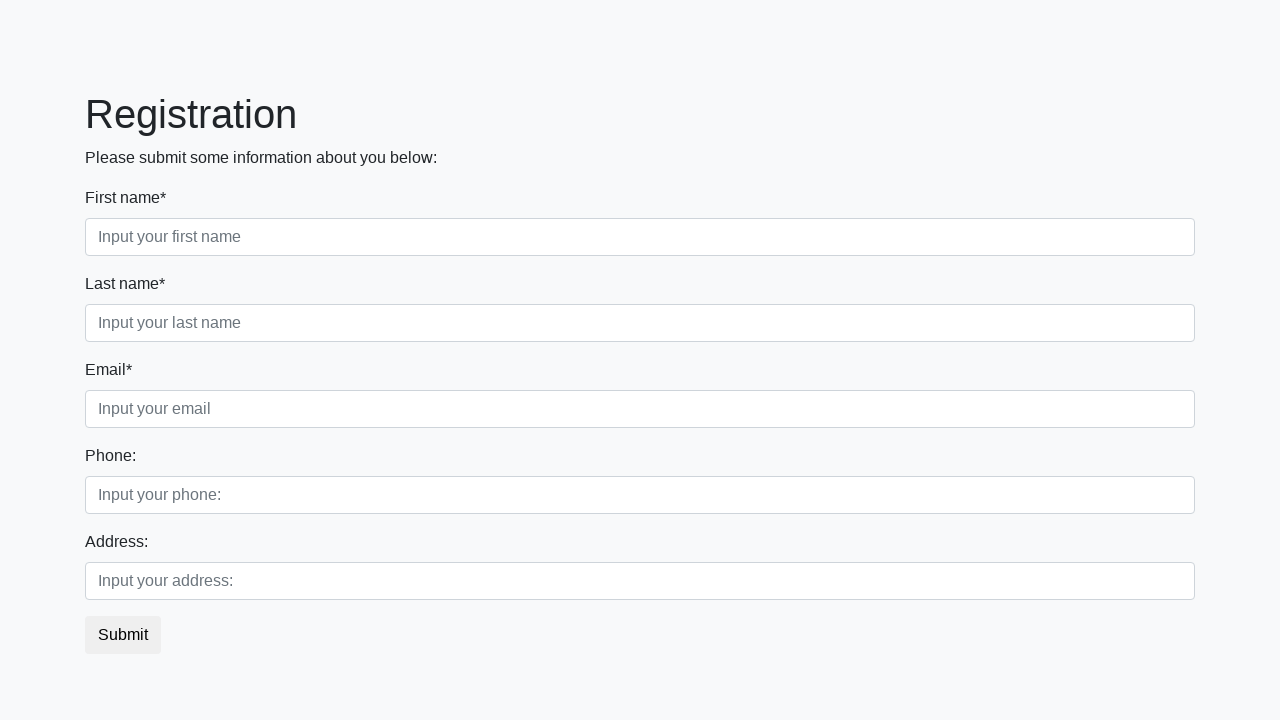

Filled first name field with 'Kesa' on .first_block .first
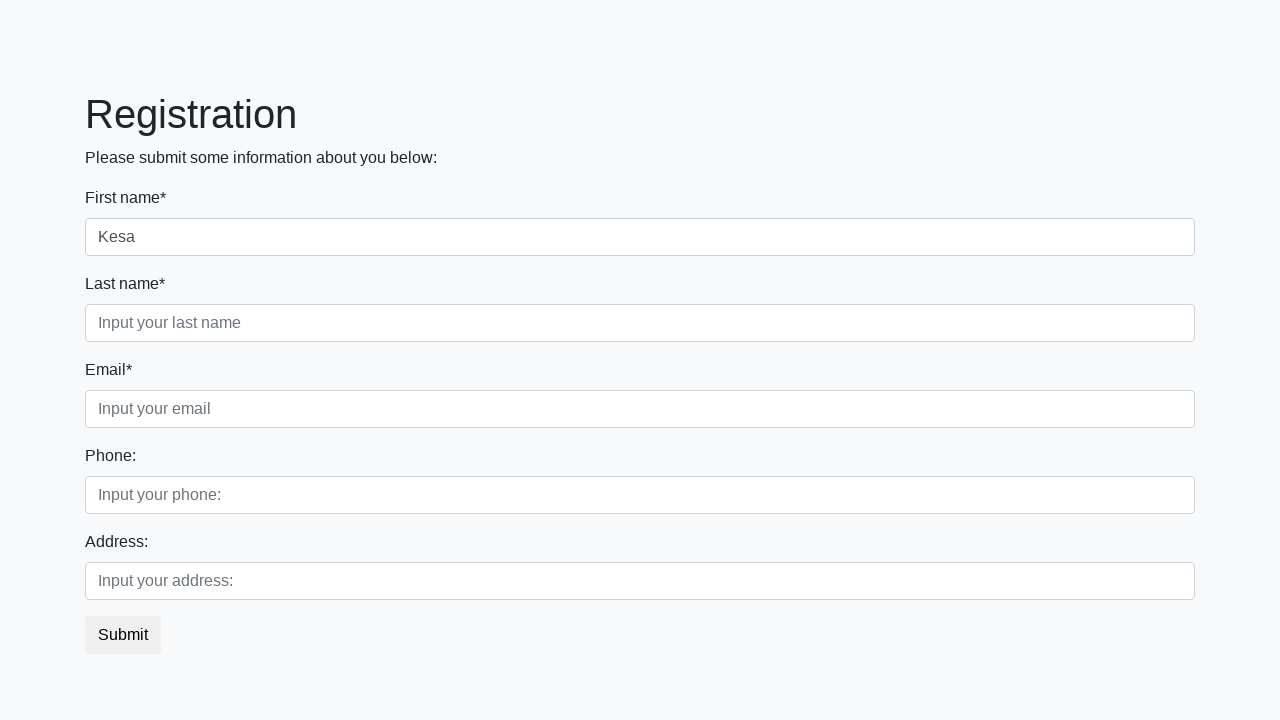

Filled last name field with 'Lisa' on .first_block .second
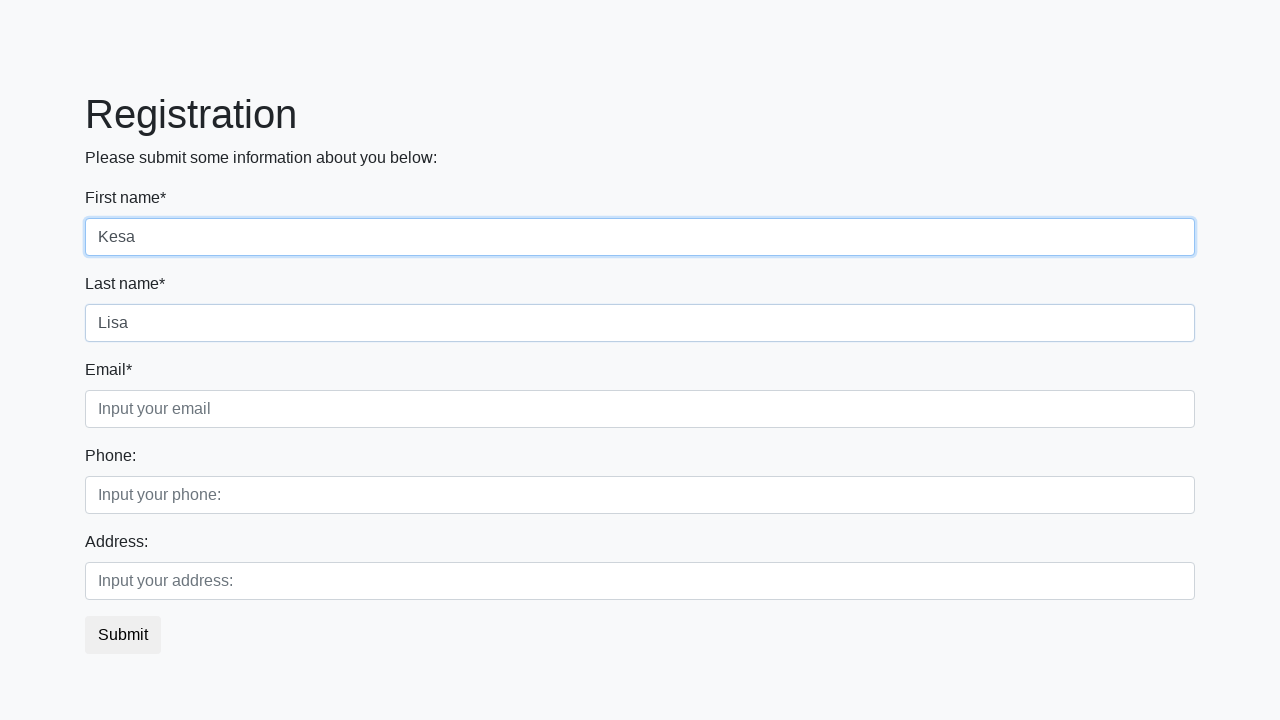

Filled email field with 'KL@google.com' on .third_class .third
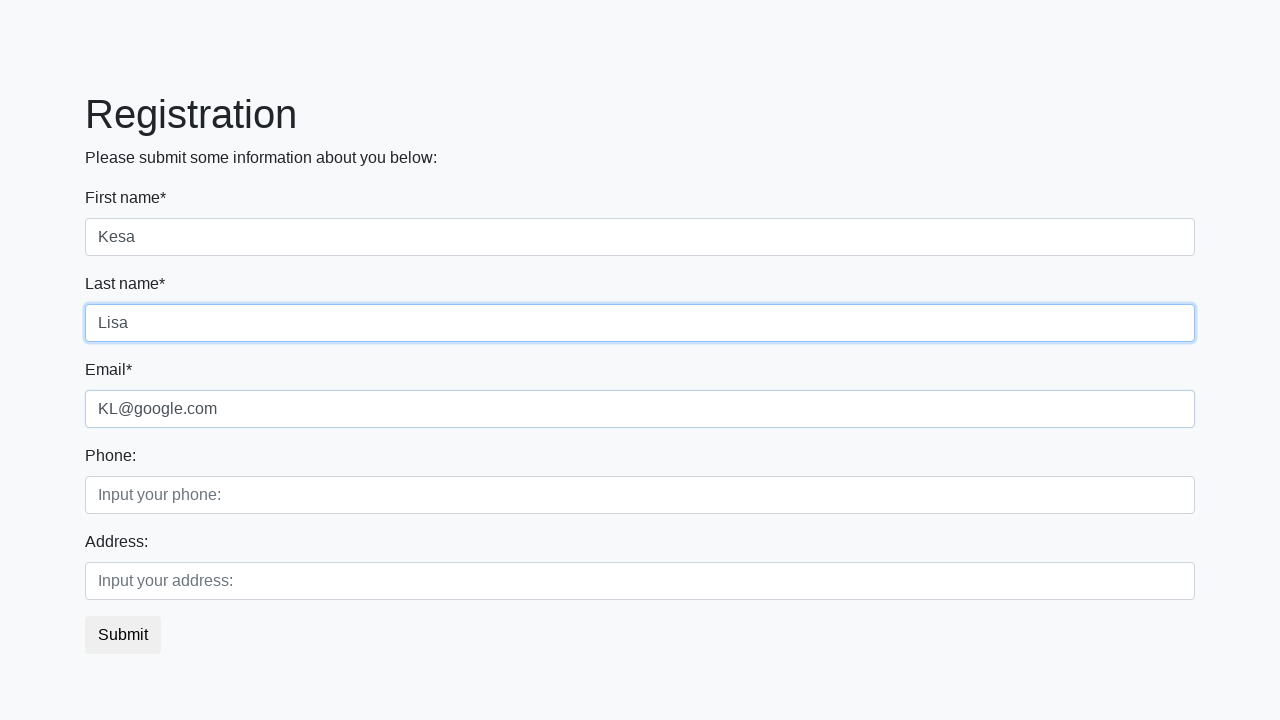

Clicked the submit button at (123, 635) on button.btn
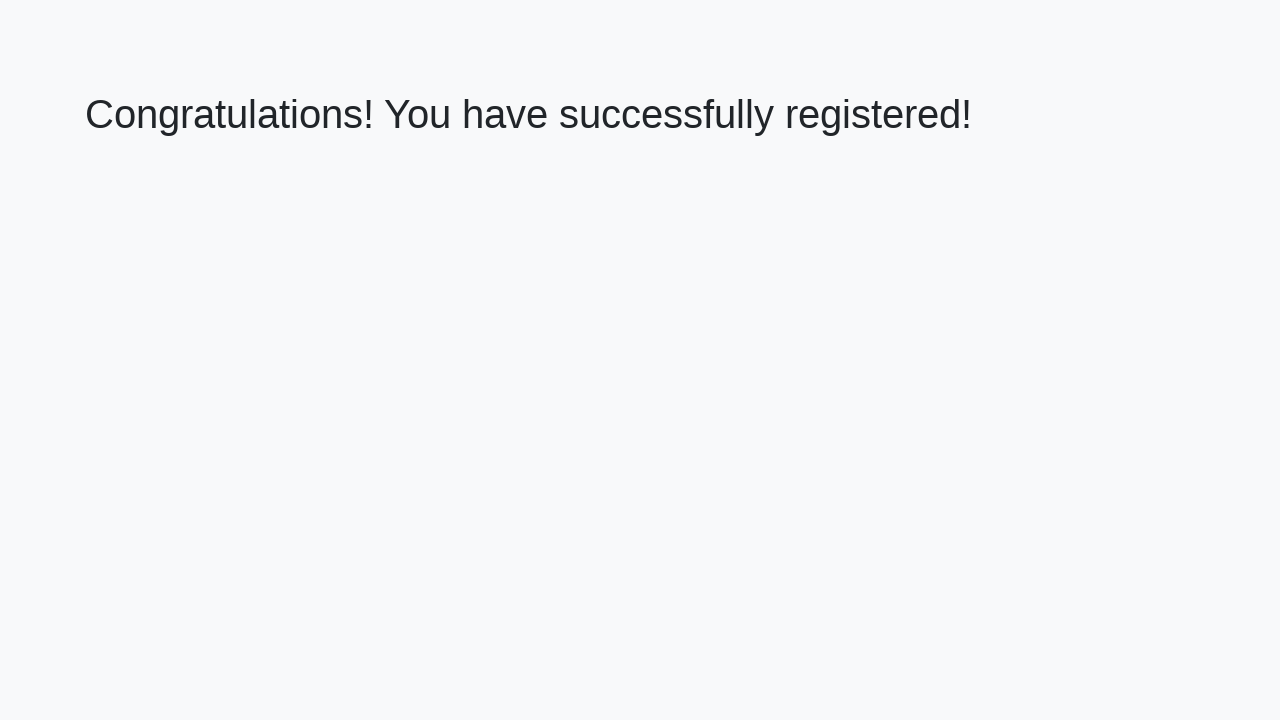

Success message heading loaded
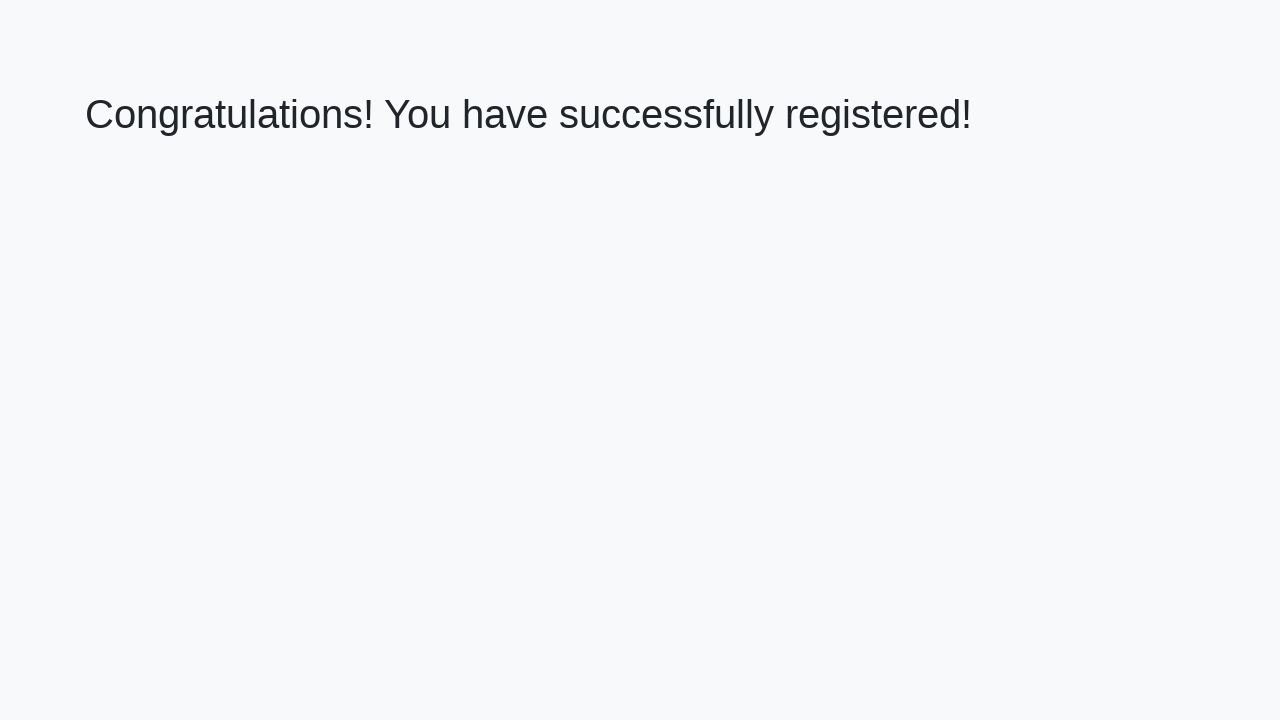

Retrieved success message text: 'Congratulations! You have successfully registered!'
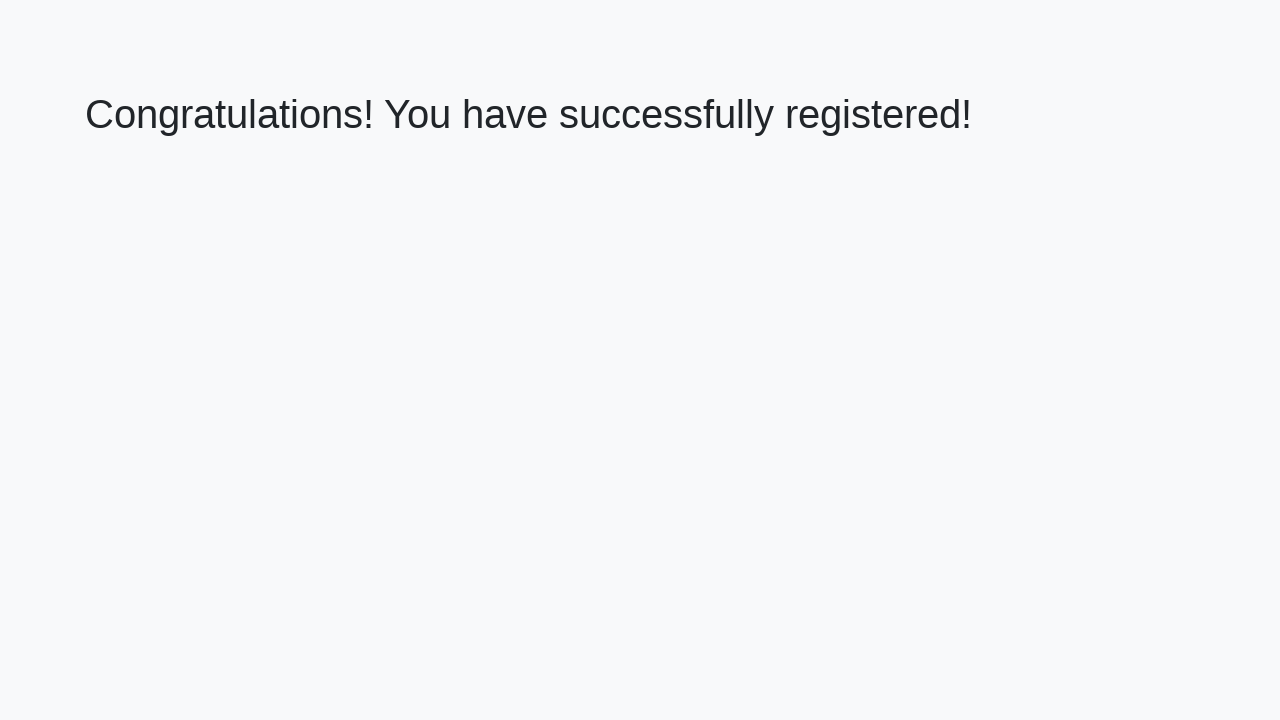

Verified success message matches expected text
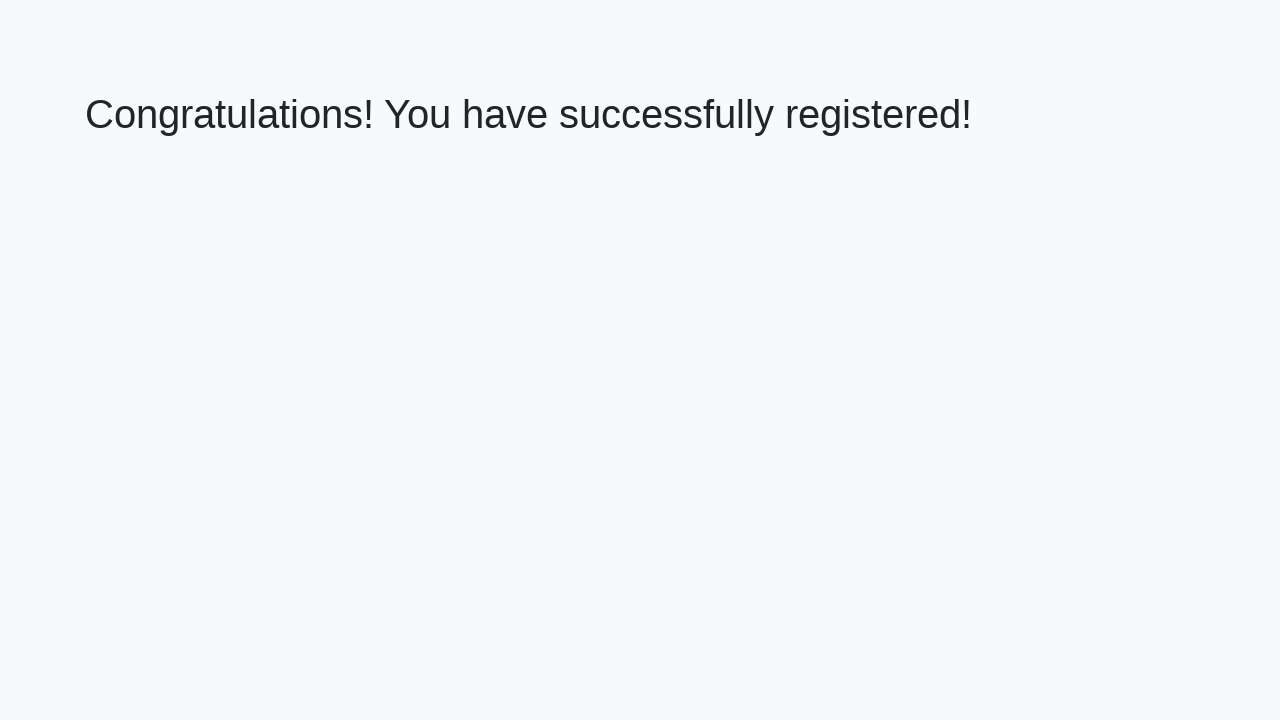

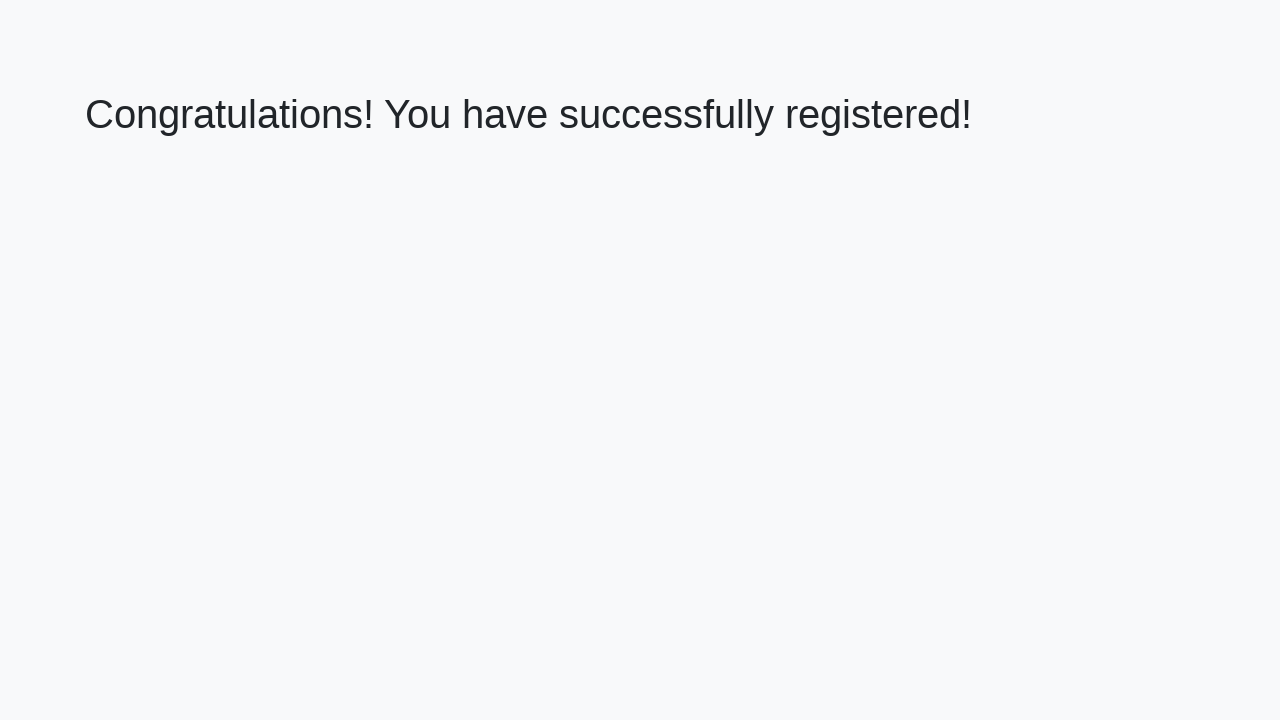